Tests browser navigation functionality by going to a contacts app page and using back, forward, and refresh navigation actions

Starting URL: https://contacts-app.tobbymarshall815.vercel.app/

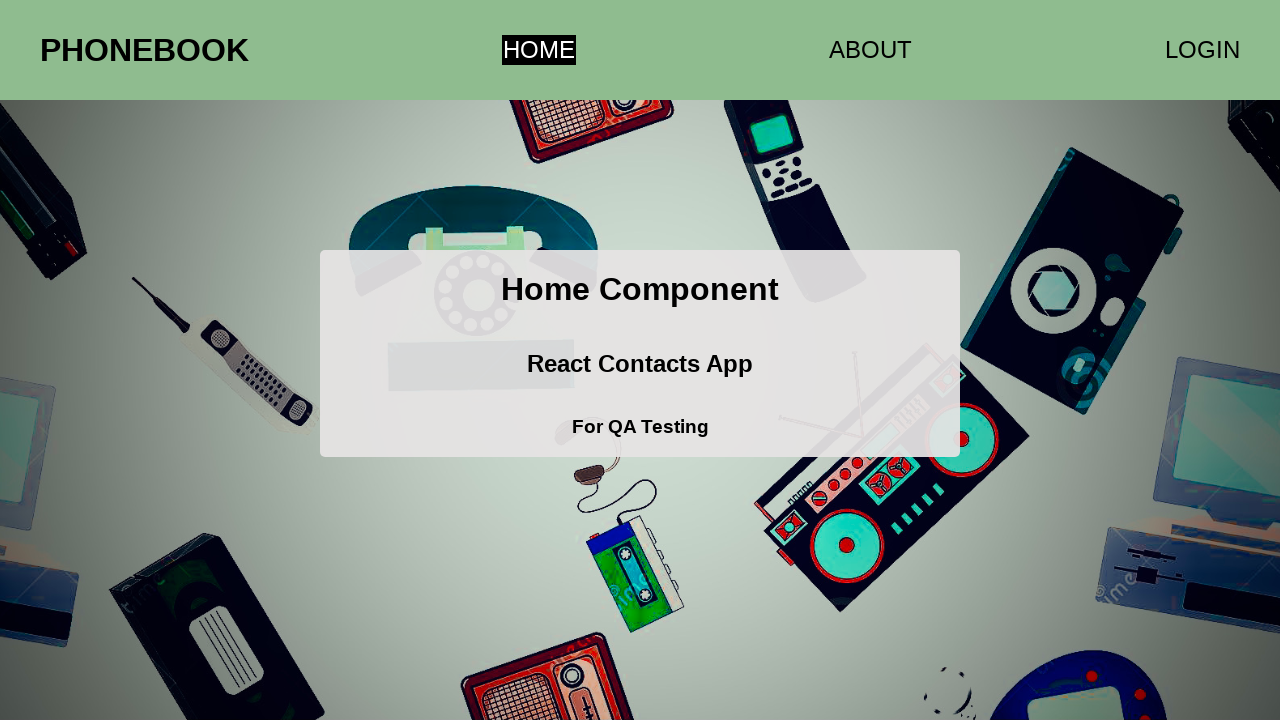

Navigated back in browser history
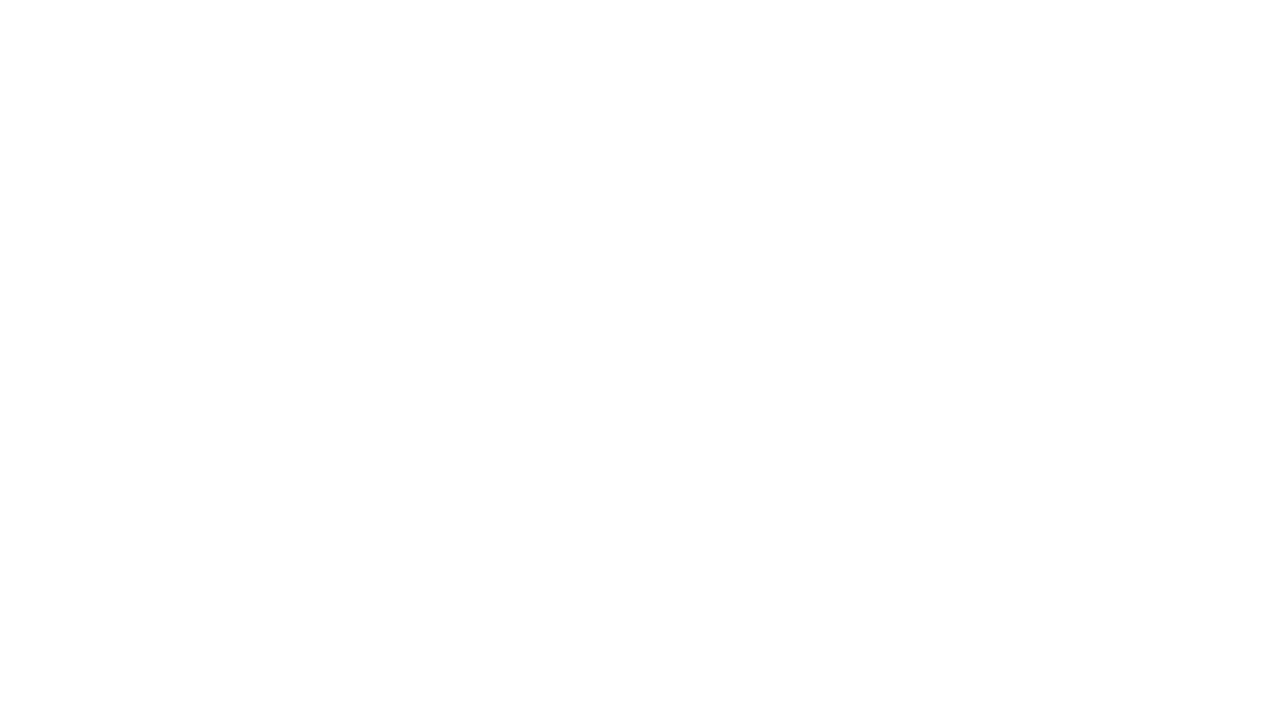

Navigated forward in browser history
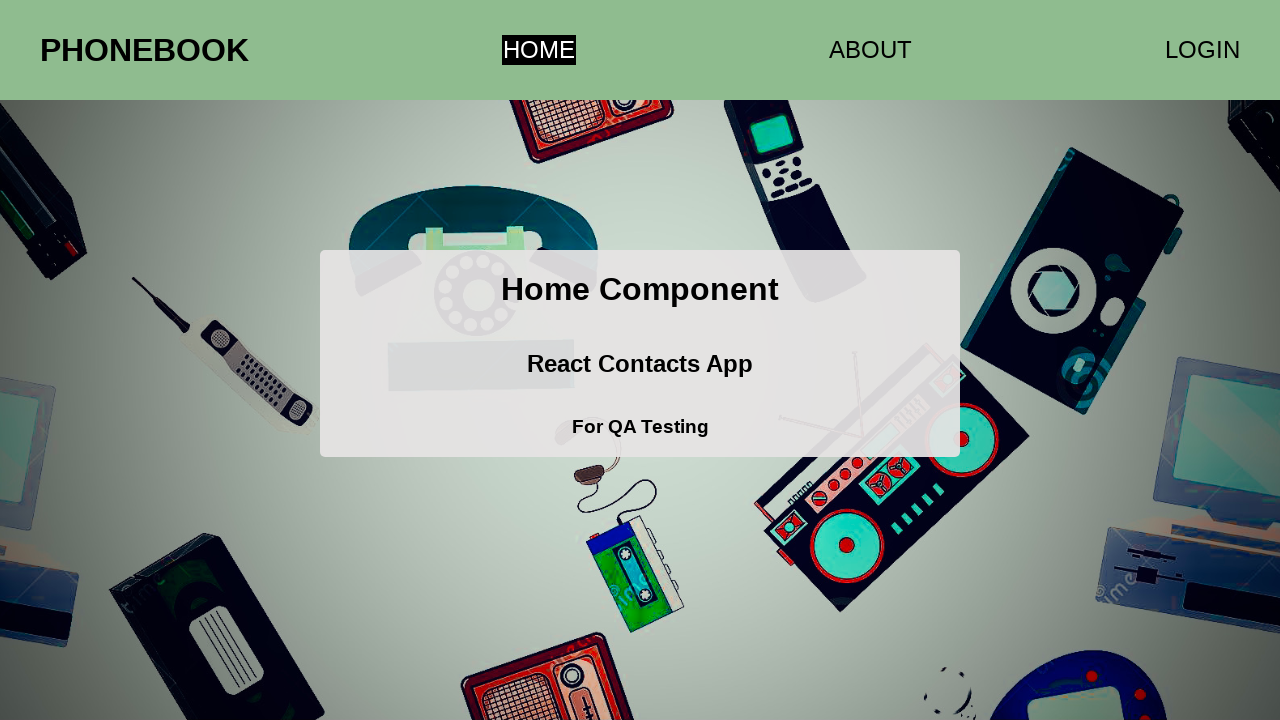

Refreshed the current page
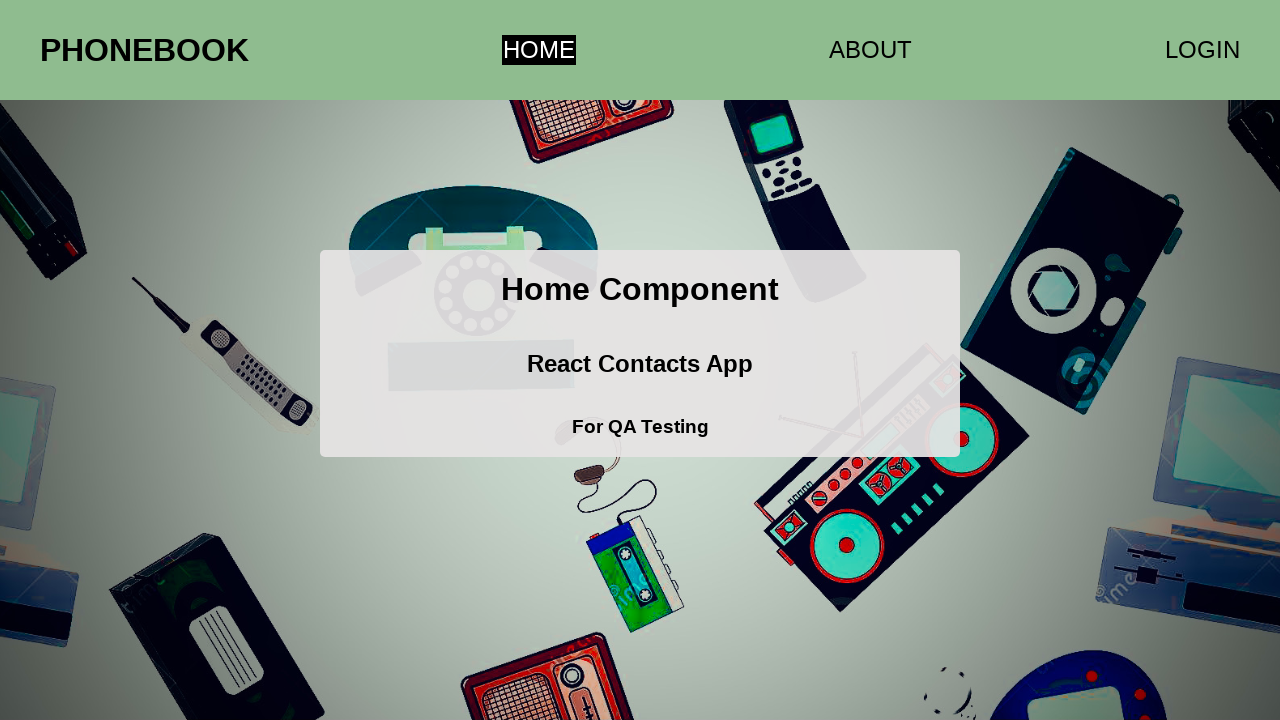

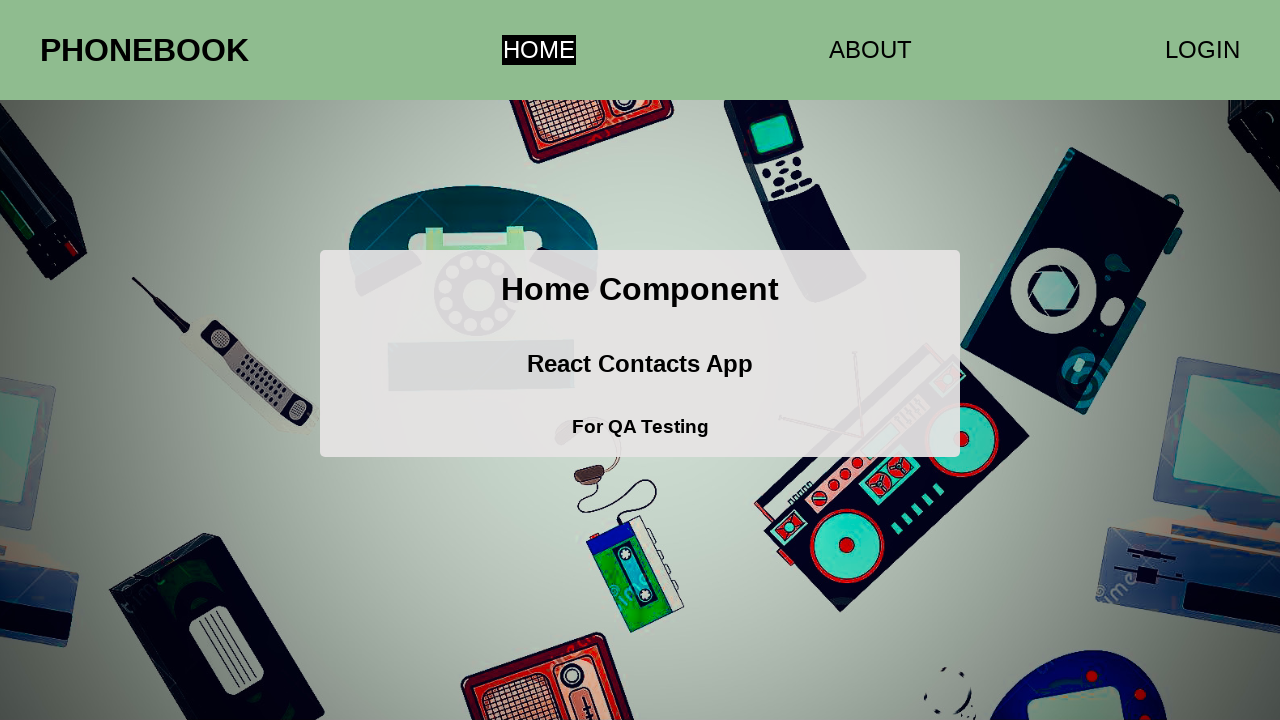